Tests basic browser navigation by navigating to Trello, then performing back, forward, and refresh operations

Starting URL: https://trello.com/

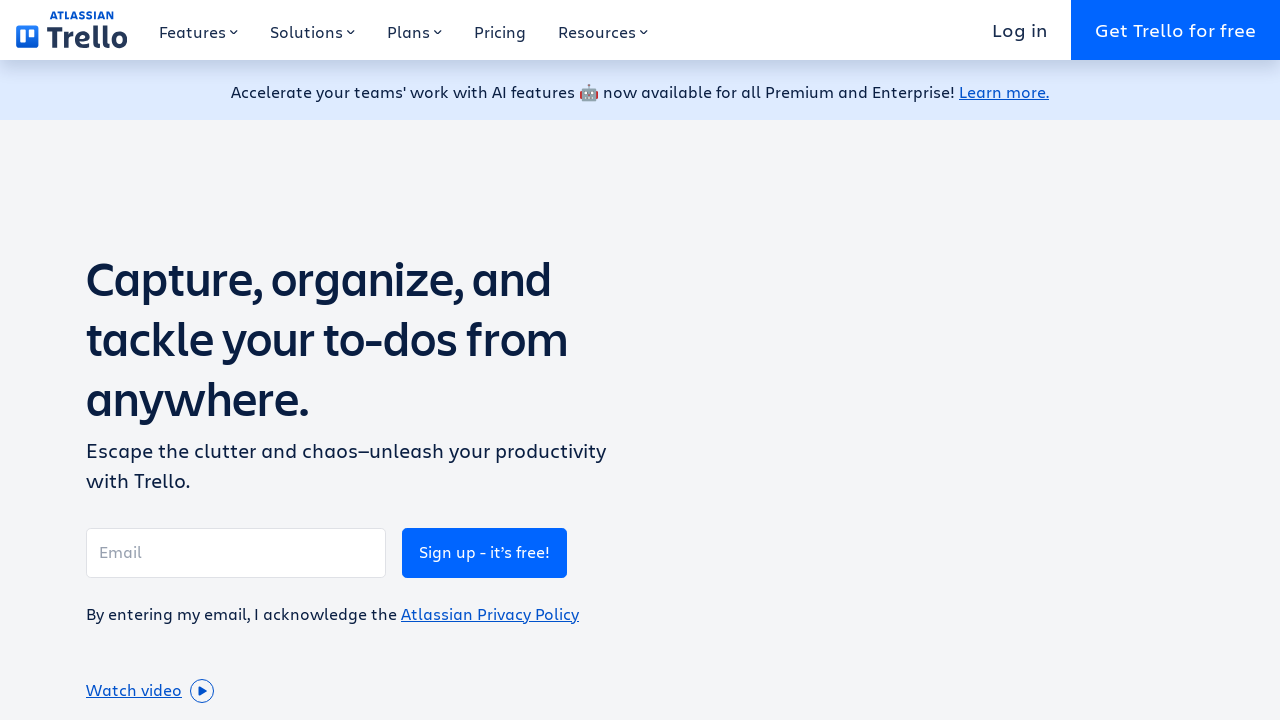

Navigated back to previous page
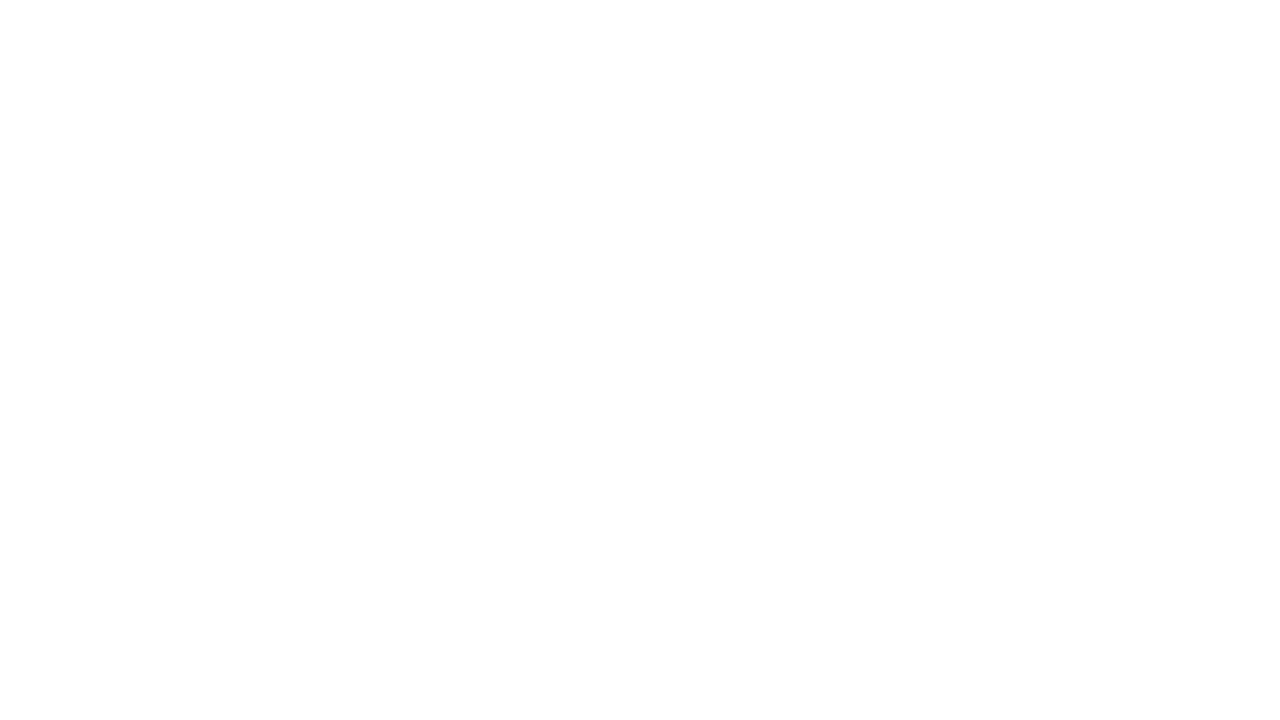

Navigated forward back to Trello
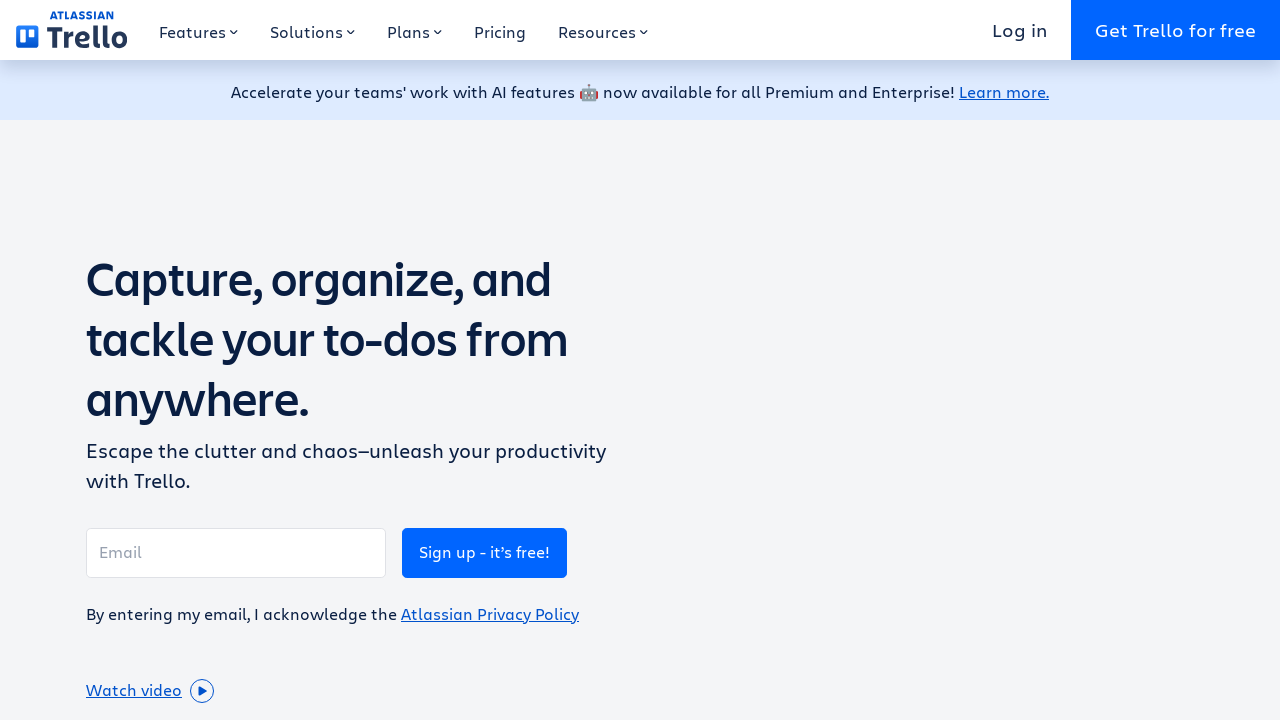

Refreshed the Trello page
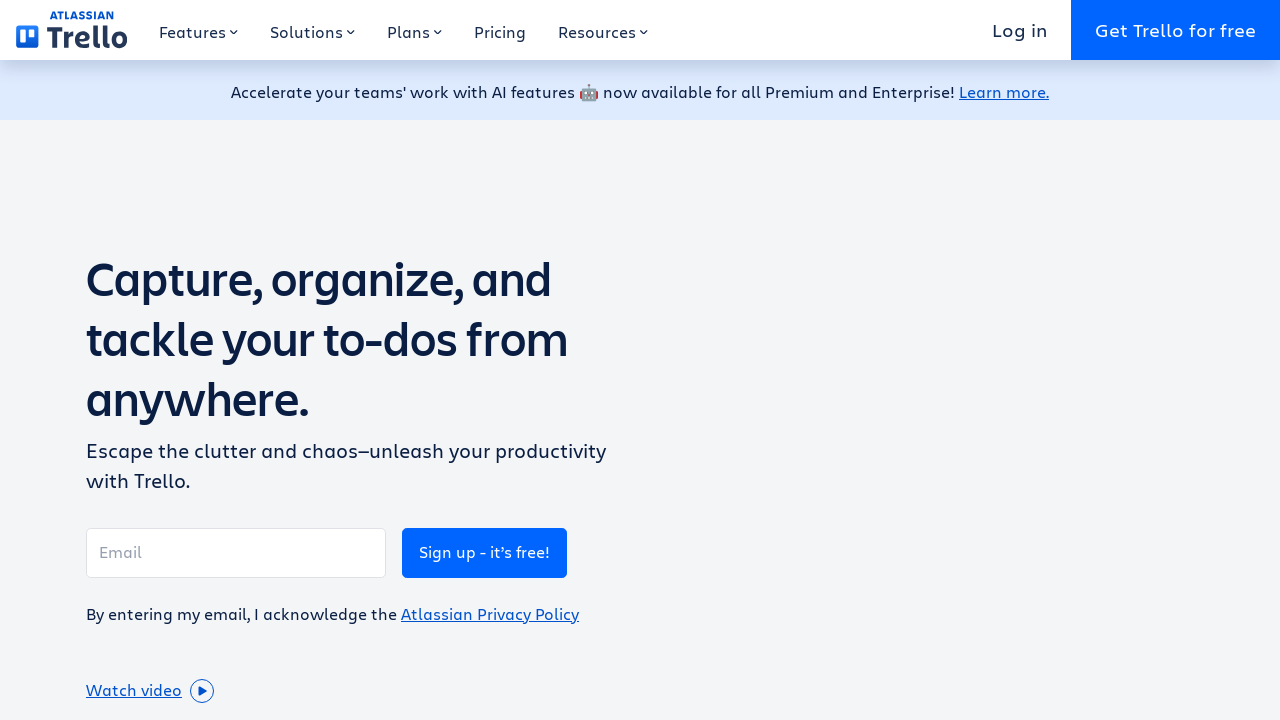

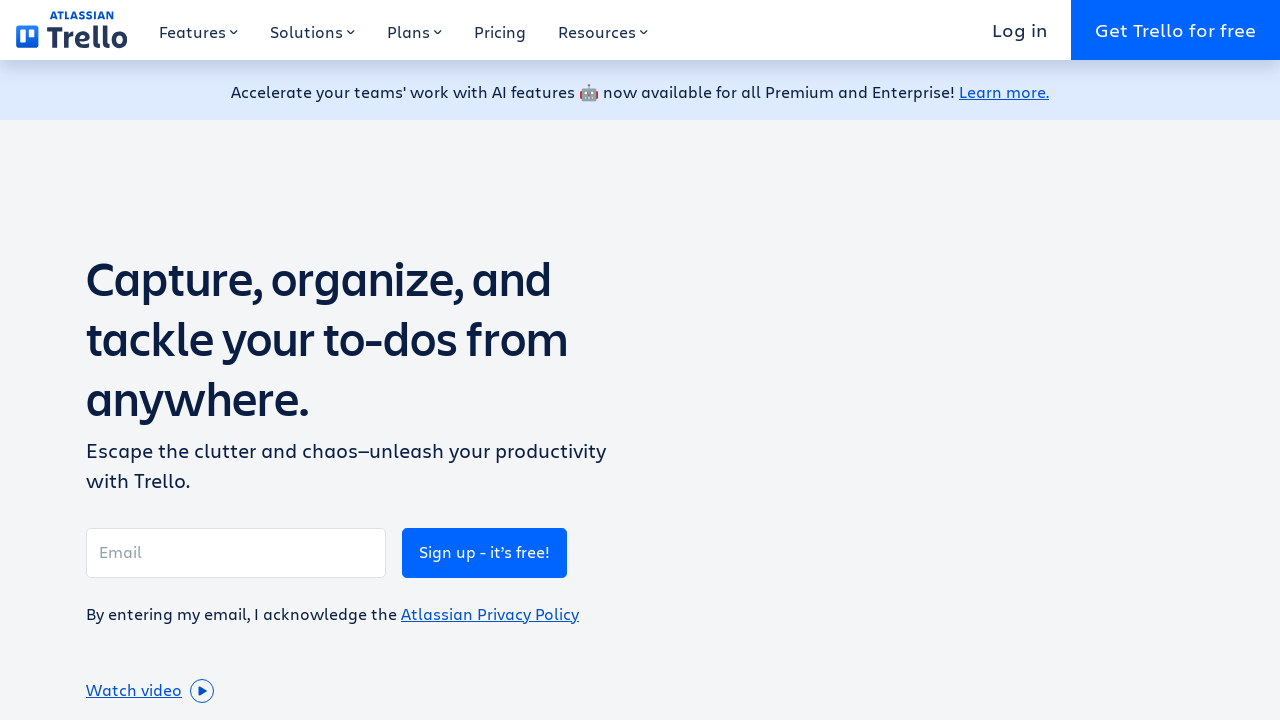